Interacts with a calendar date picker to select a specific date by navigating through year and month selectors

Starting URL: https://rahulshettyacademy.com/seleniumPractise/#/offers

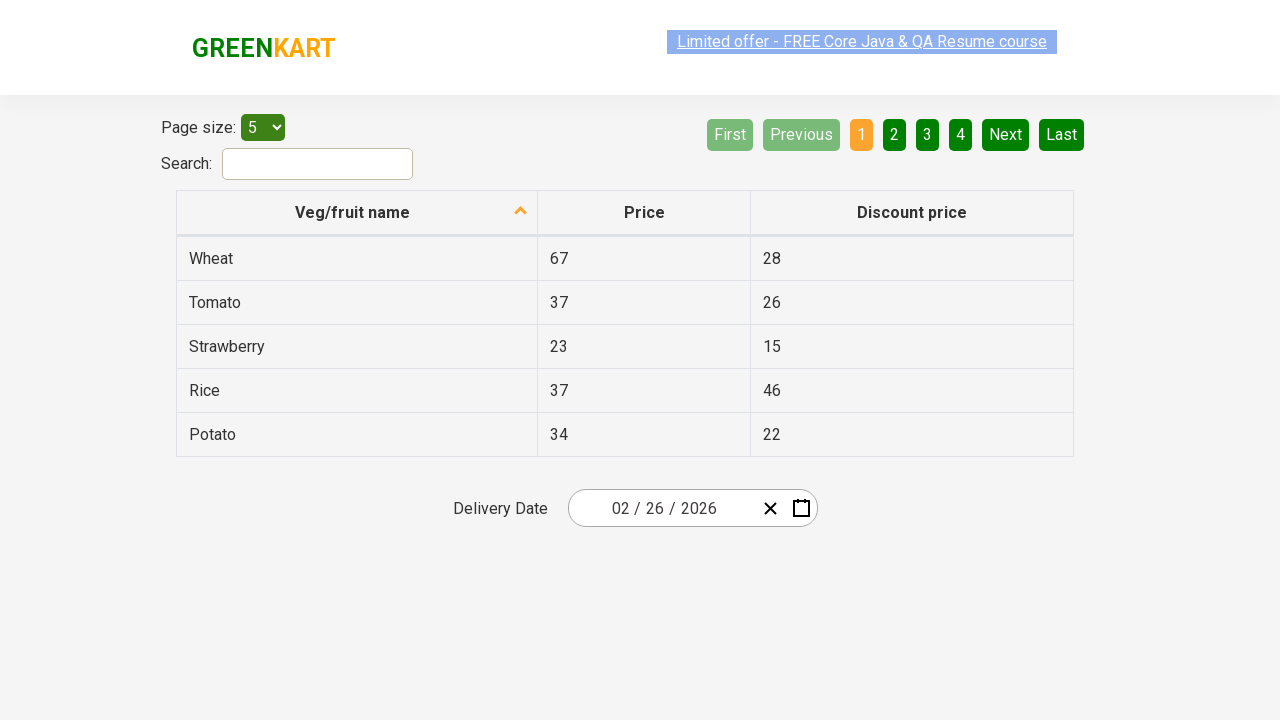

Clicked date picker input to open calendar at (662, 508) on .react-date-picker__inputGroup
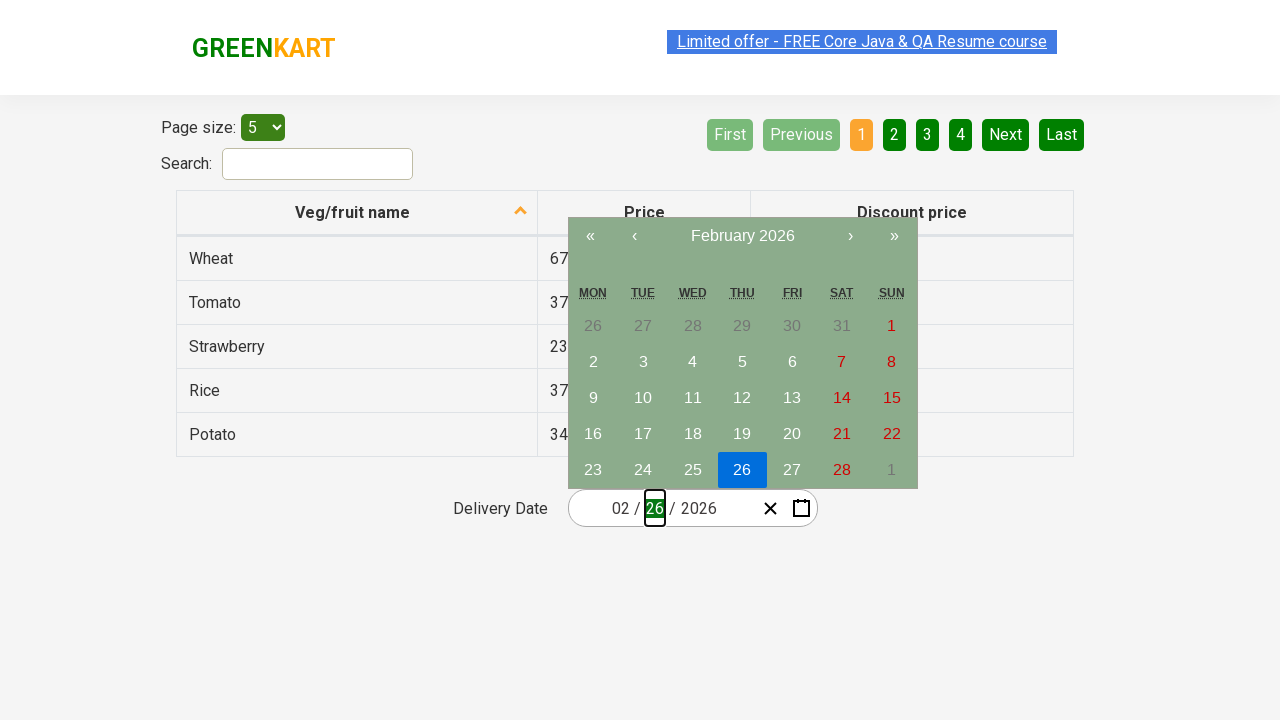

Clicked navigation label to navigate to month view at (742, 236) on .react-calendar__navigation__label
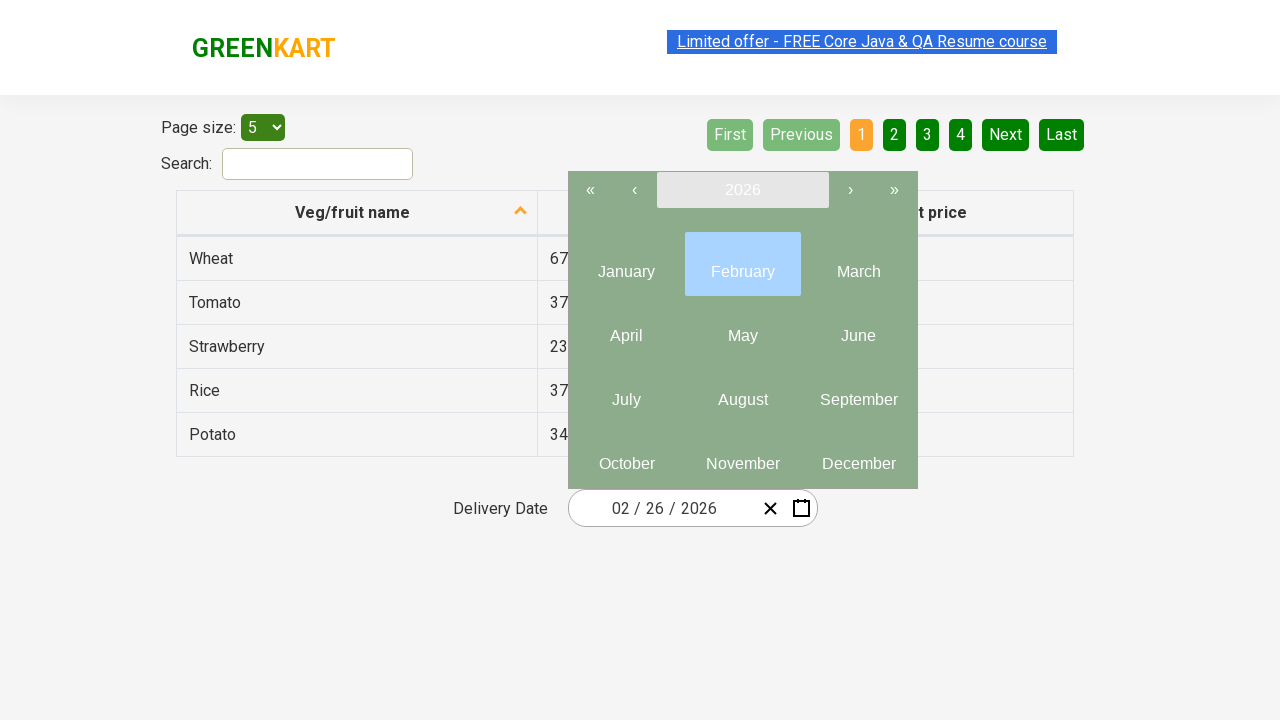

Clicked navigation label again to navigate to year view at (742, 190) on .react-calendar__navigation__label
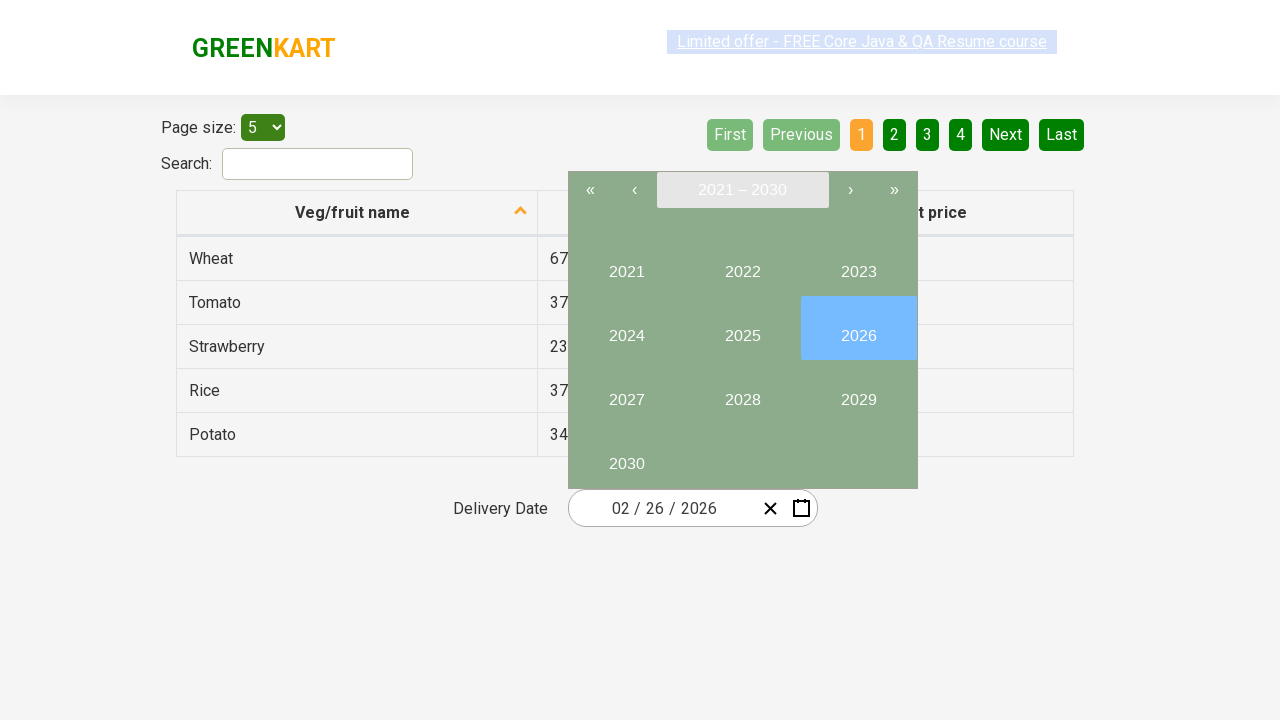

Selected year 2027 from year view at (626, 392) on text="2027"
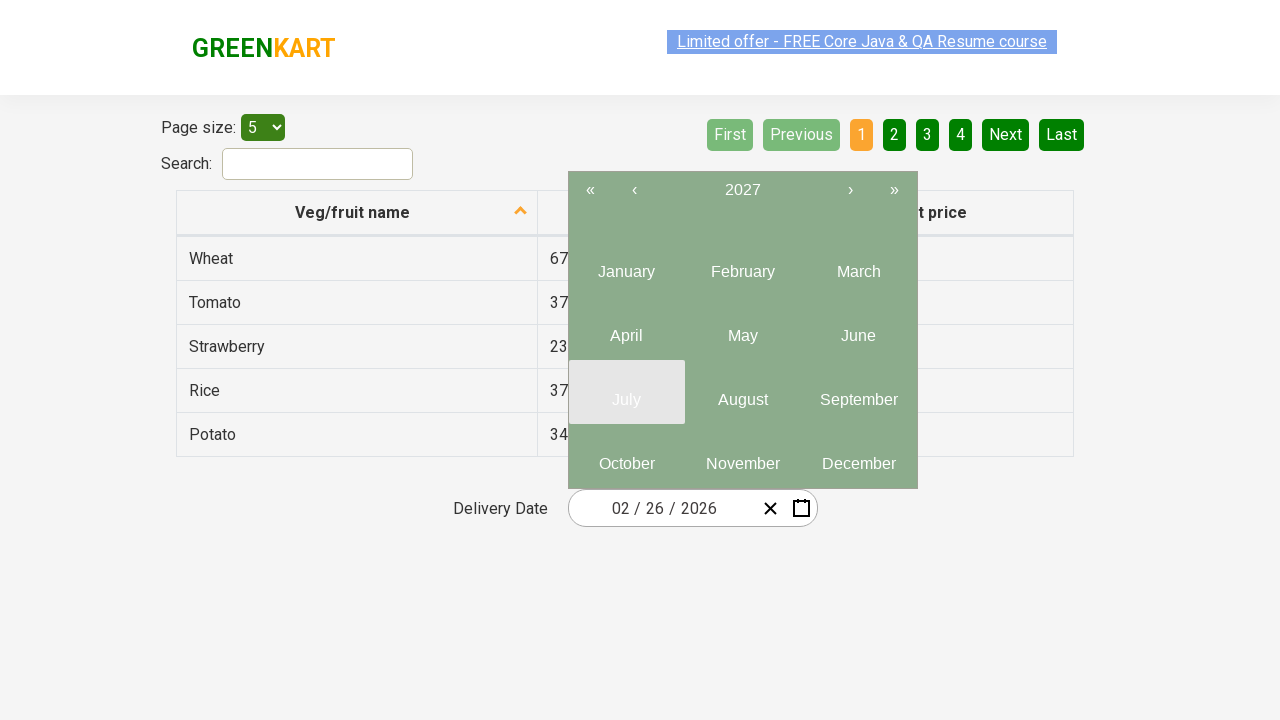

Selected June (6th month) from month selector at (858, 328) on .react-calendar__year-view__months__month >> nth=5
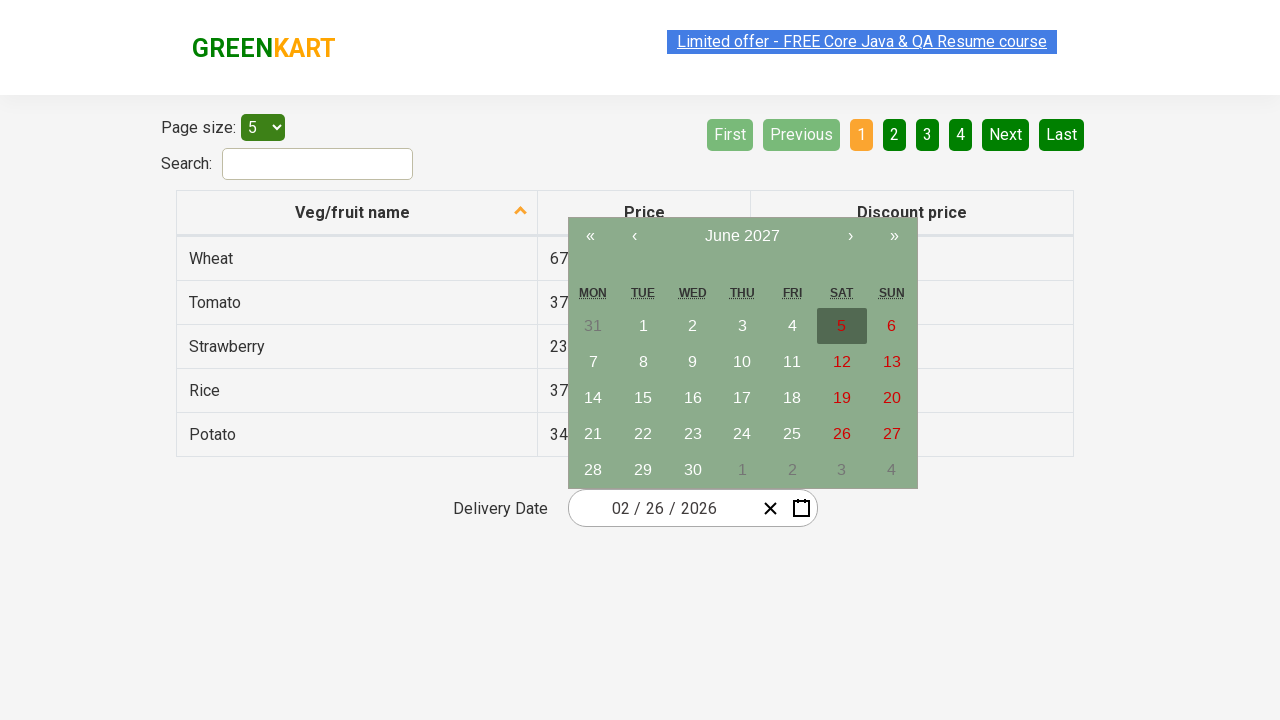

Selected day 15 from calendar at (643, 398) on xpath=//abbr[text()='15']
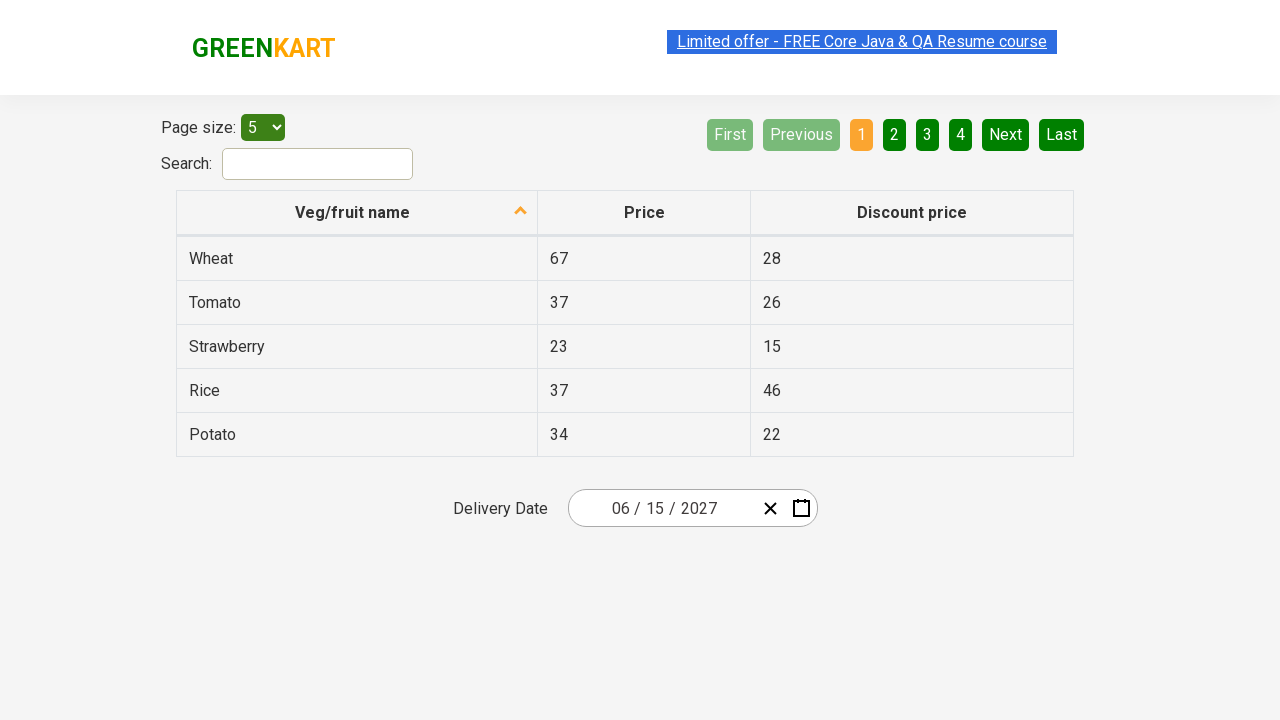

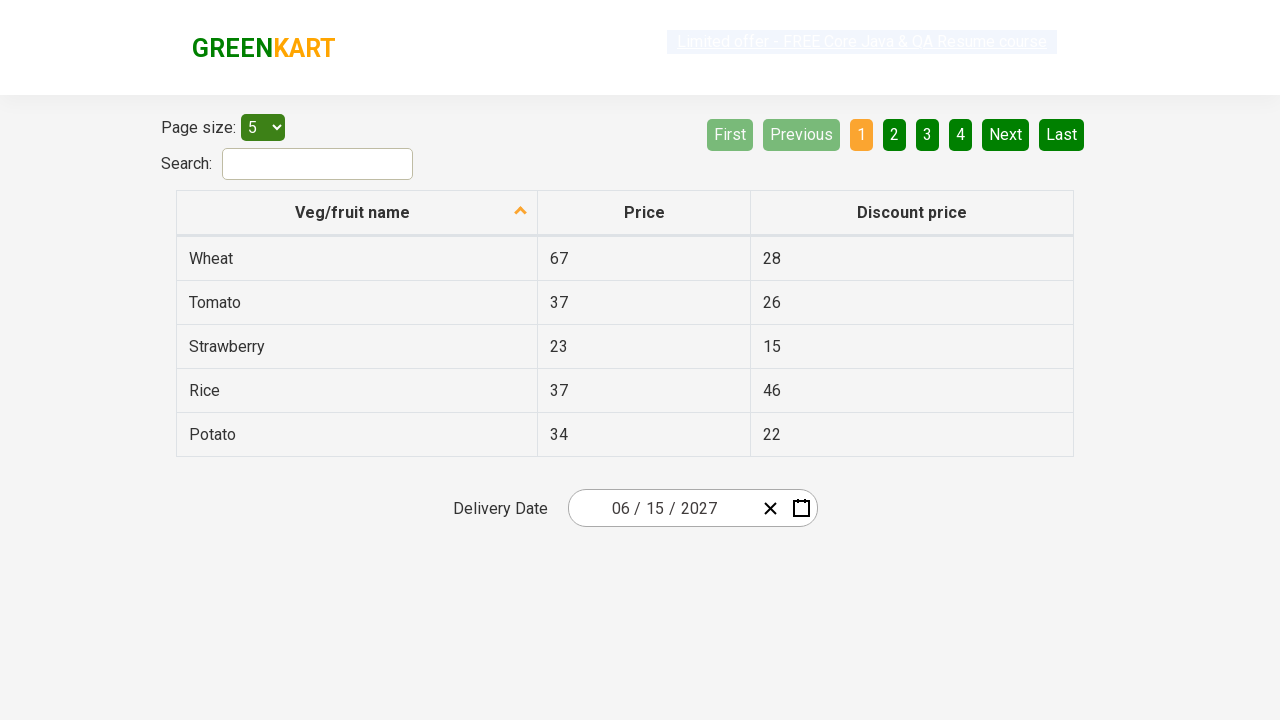